Tests dynamic controls by clicking the Remove button and waiting for the confirmation message to appear

Starting URL: http://the-internet.herokuapp.com/dynamic_controls

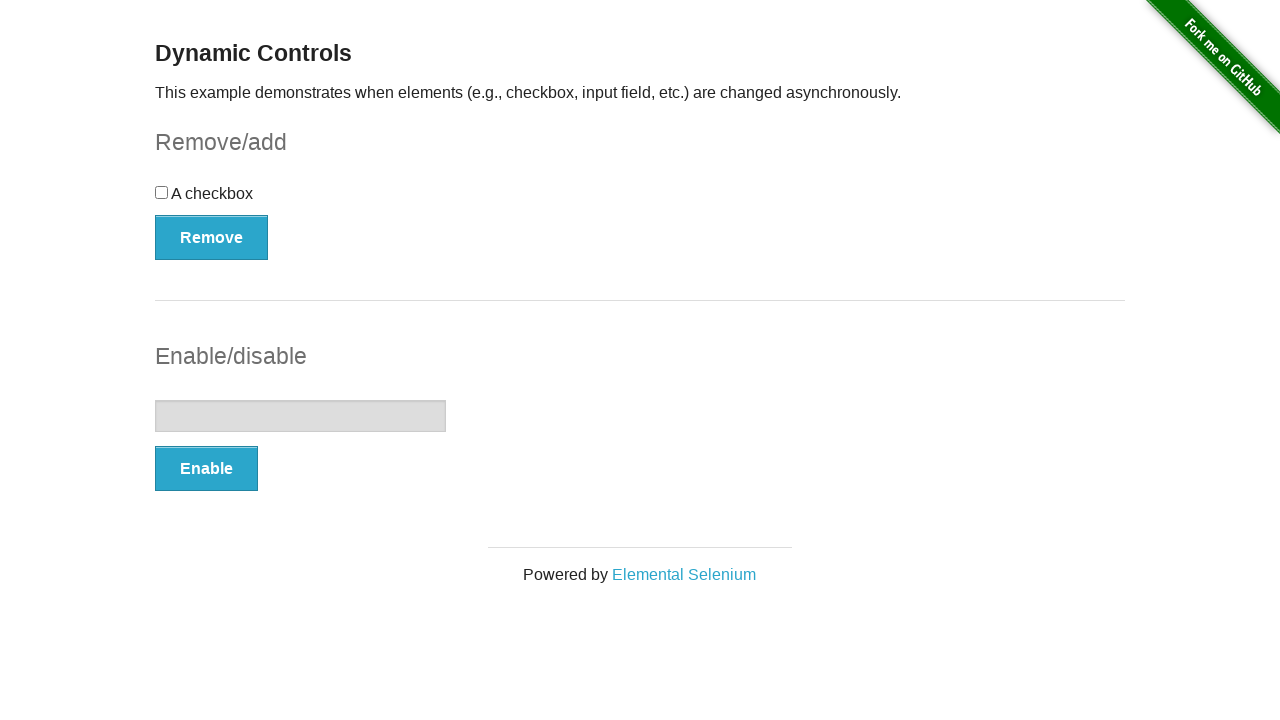

Clicked the Remove button at (212, 237) on xpath=//*[.='Remove']
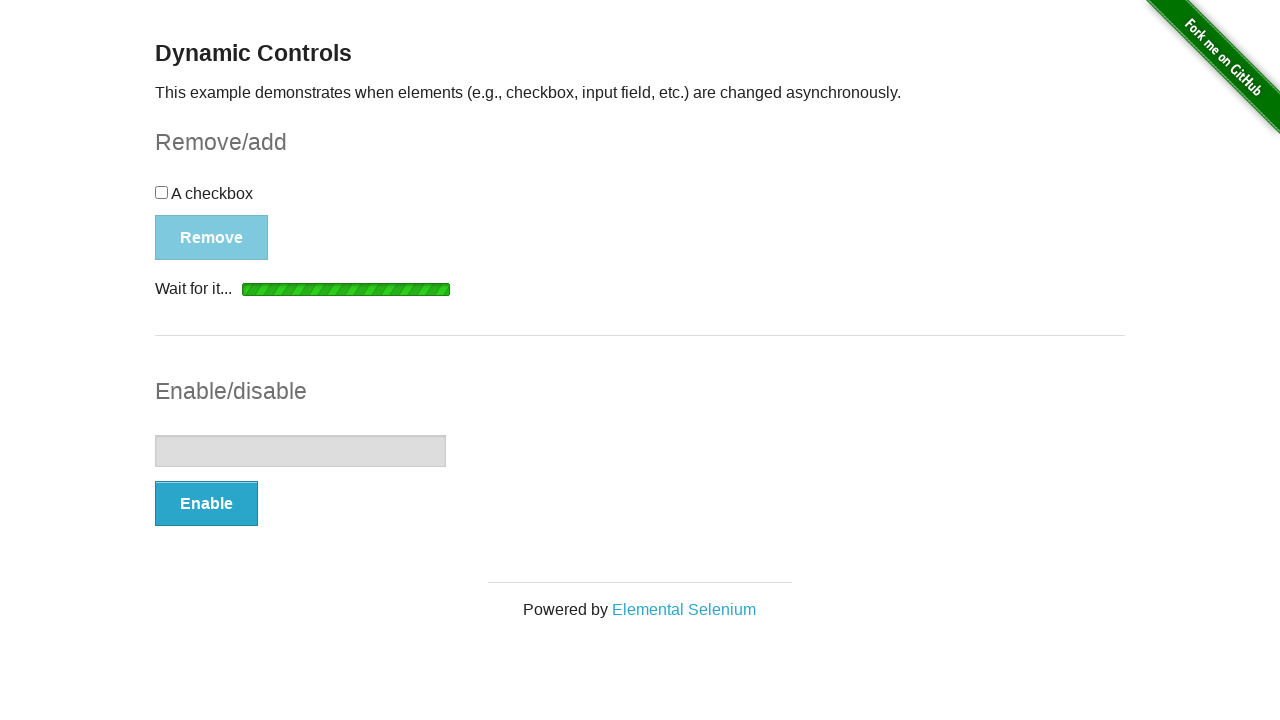

Confirmation message appeared after removing the control
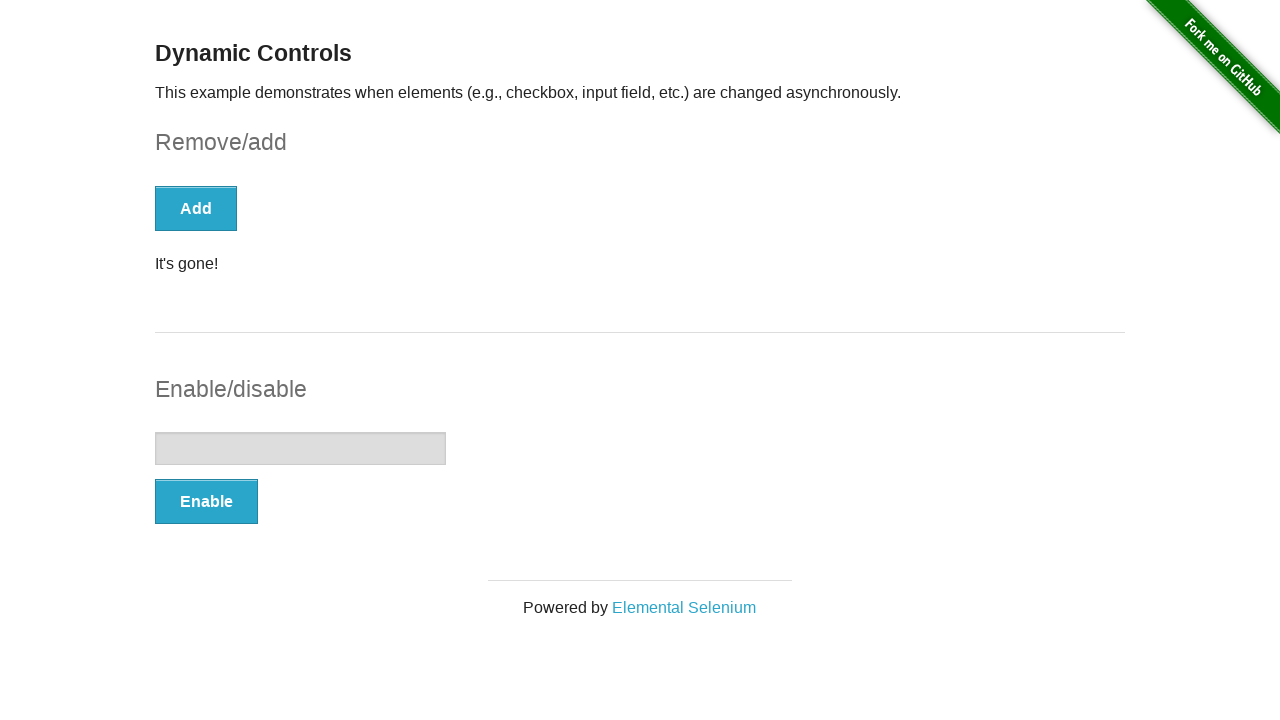

Retrieved confirmation message text: It's gone!
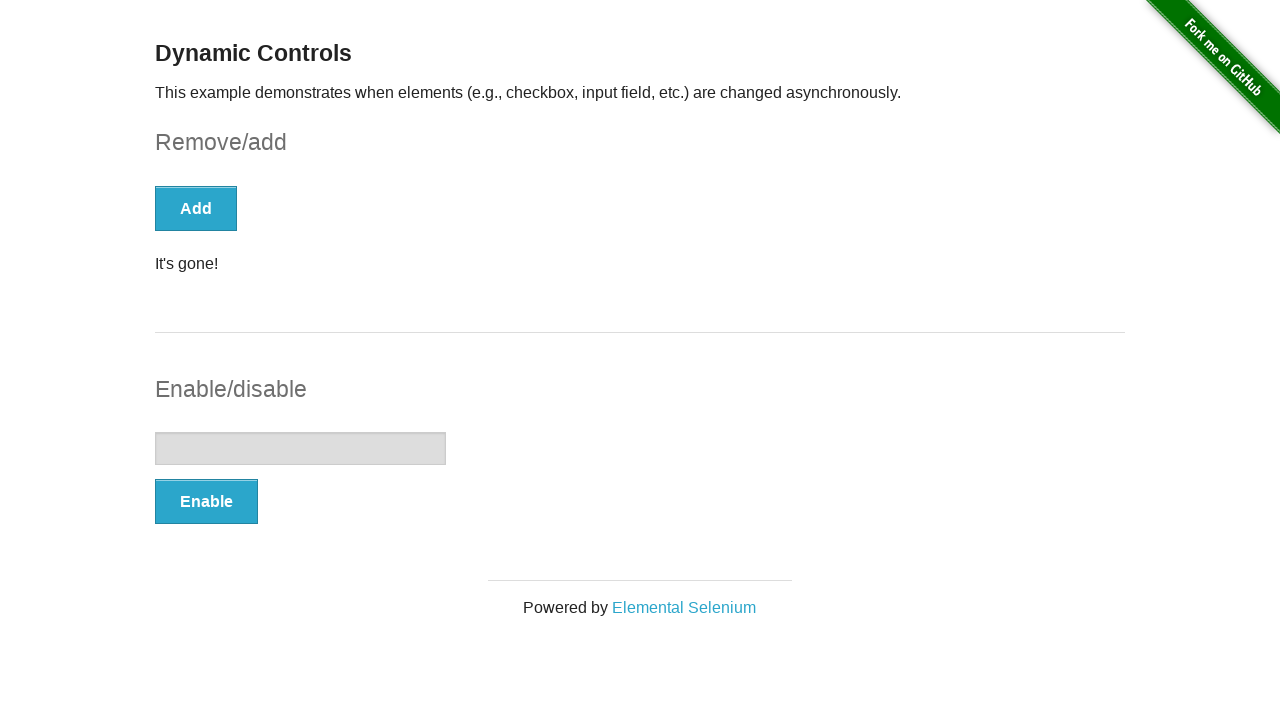

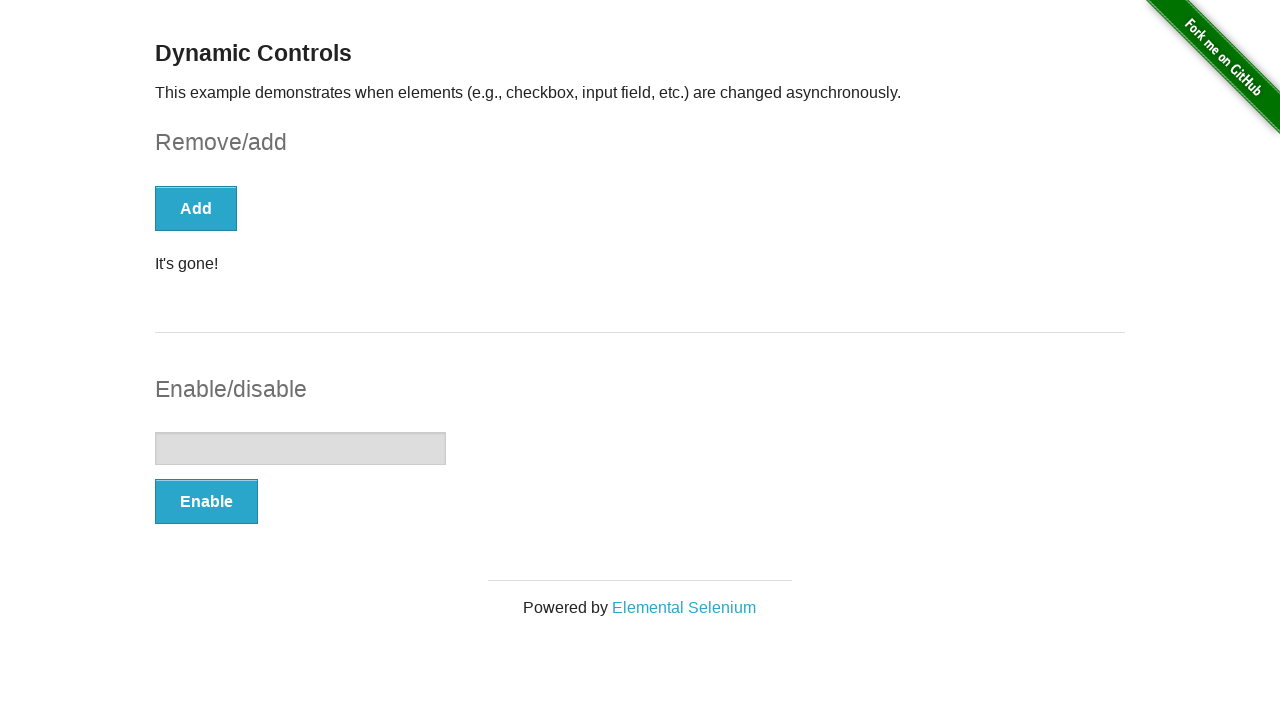